Tests handling of nested iframes by filling a text field on the main page, then navigating into nested frames to select a dropdown option, and finally switching back to parent frames to interact with elements again.

Starting URL: https://www.hyrtutorials.com/p/frames-practice.html

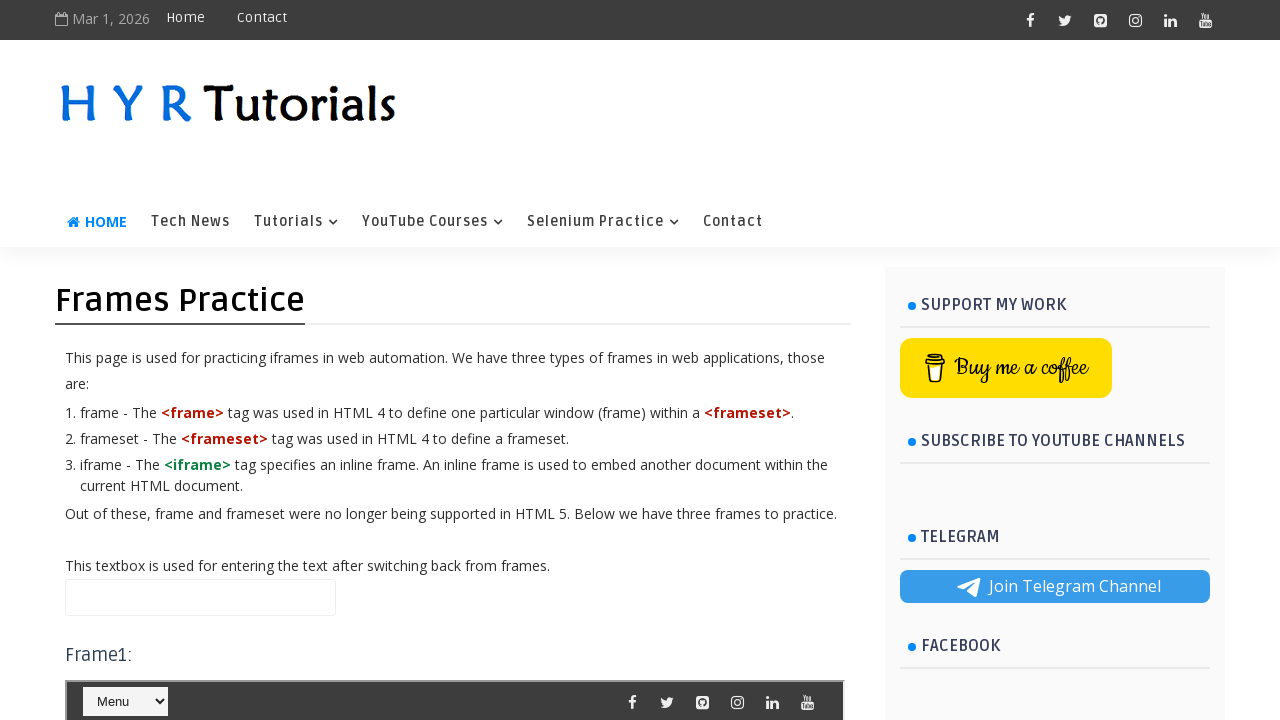

Filled name field on main page with 'Hello' on #name
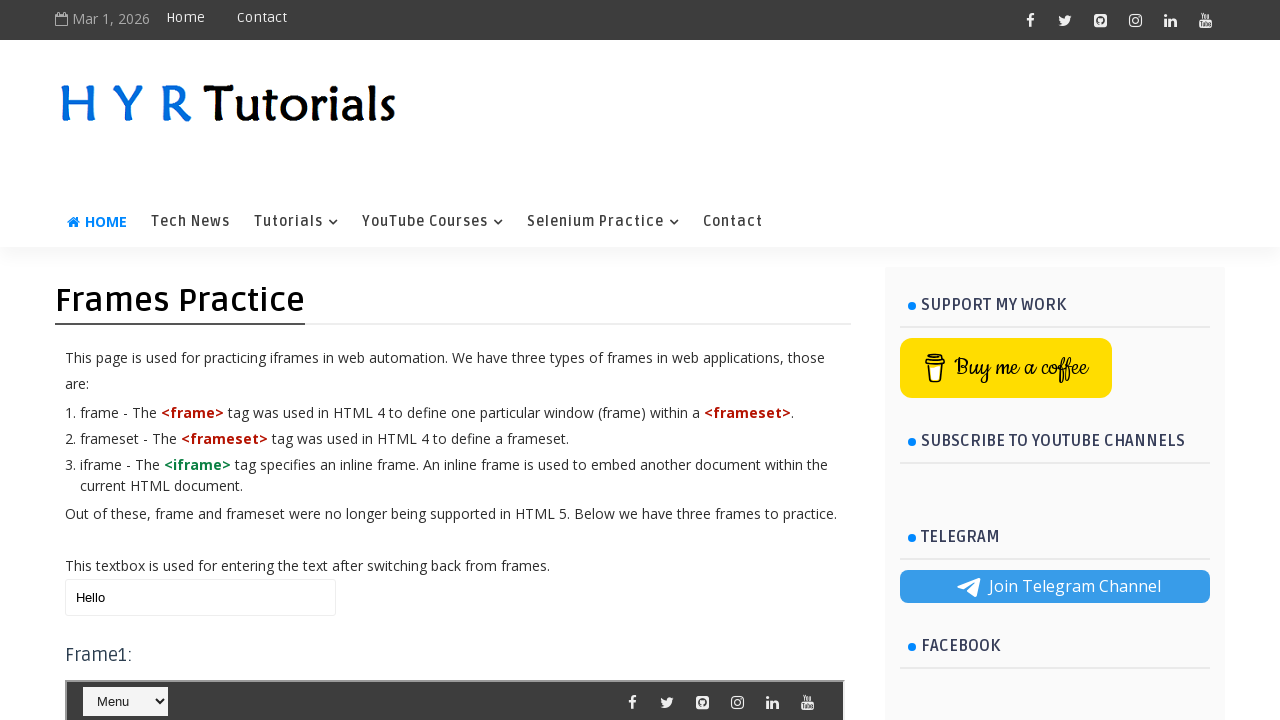

Located outer frame with ID 'frm3'
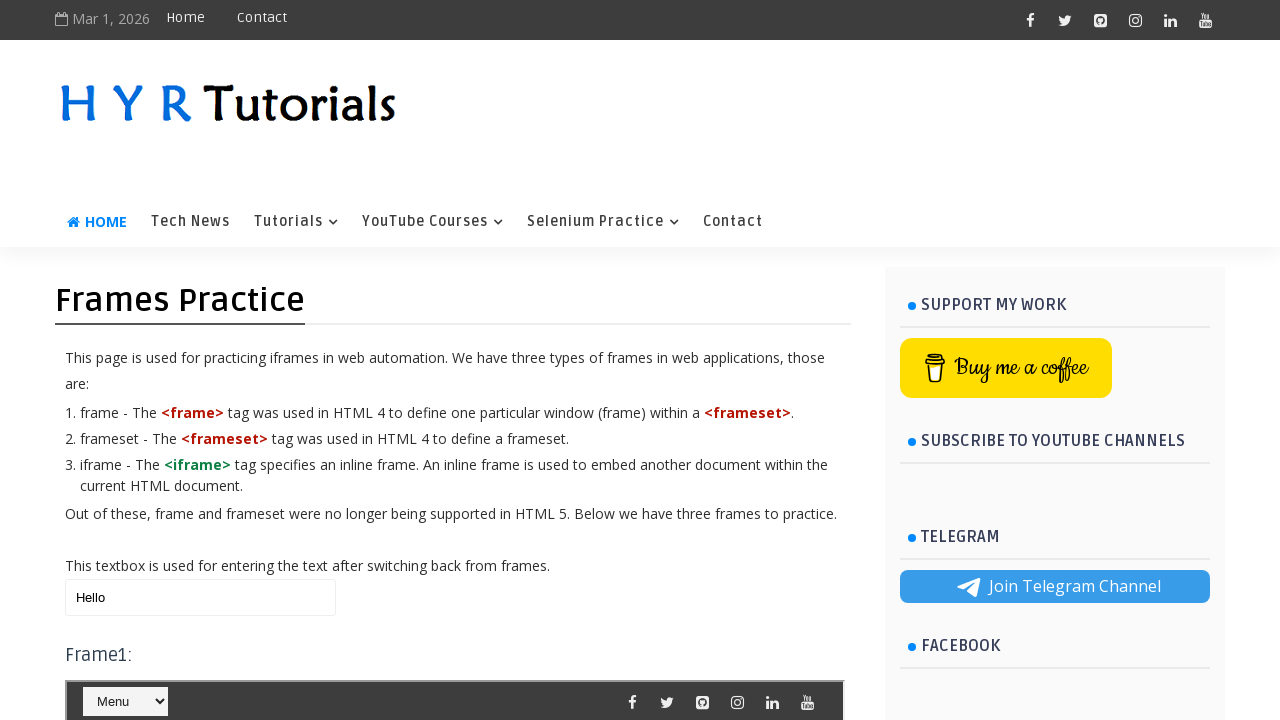

Located inner frame with ID 'frm1' within outer frame
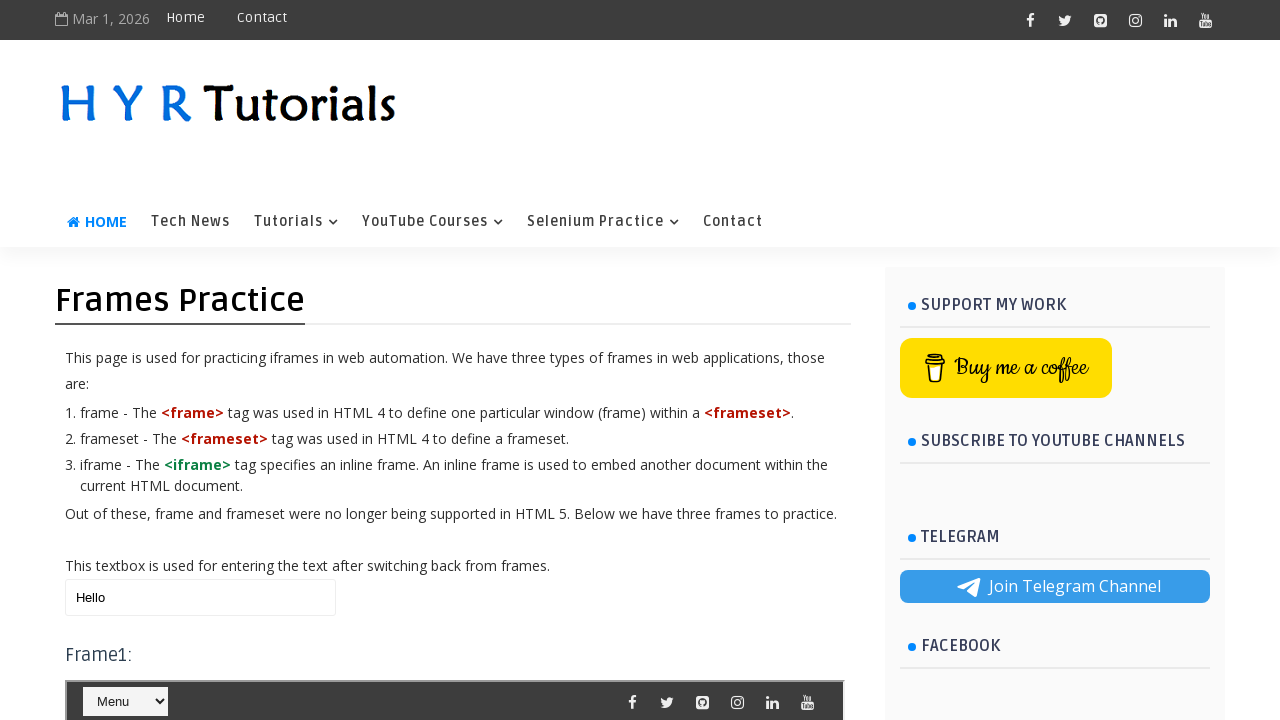

Selected 'Java' from course dropdown in nested frame on #frm3 >> internal:control=enter-frame >> #frm1 >> internal:control=enter-frame >
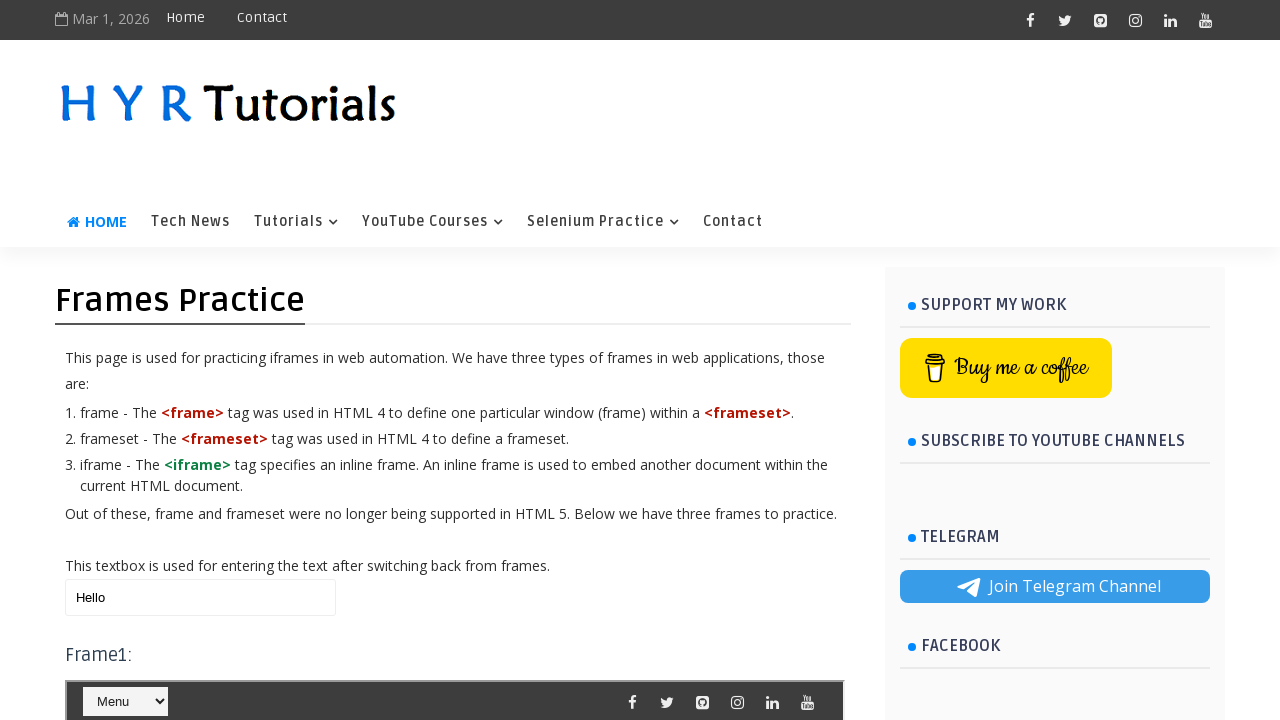

Cleared name field in outer frame (frm3) on #frm3 >> internal:control=enter-frame >> #name
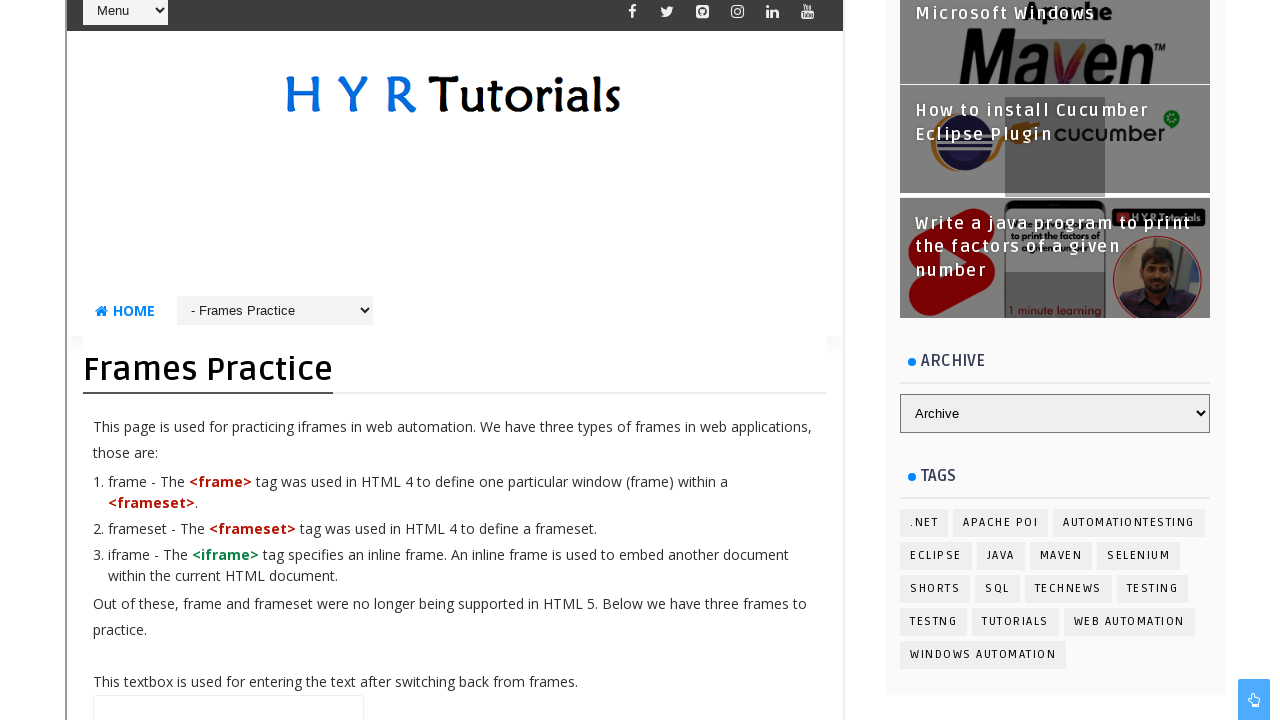

Filled name field in outer frame (frm3) with 'Main Webpage' on #frm3 >> internal:control=enter-frame >> #name
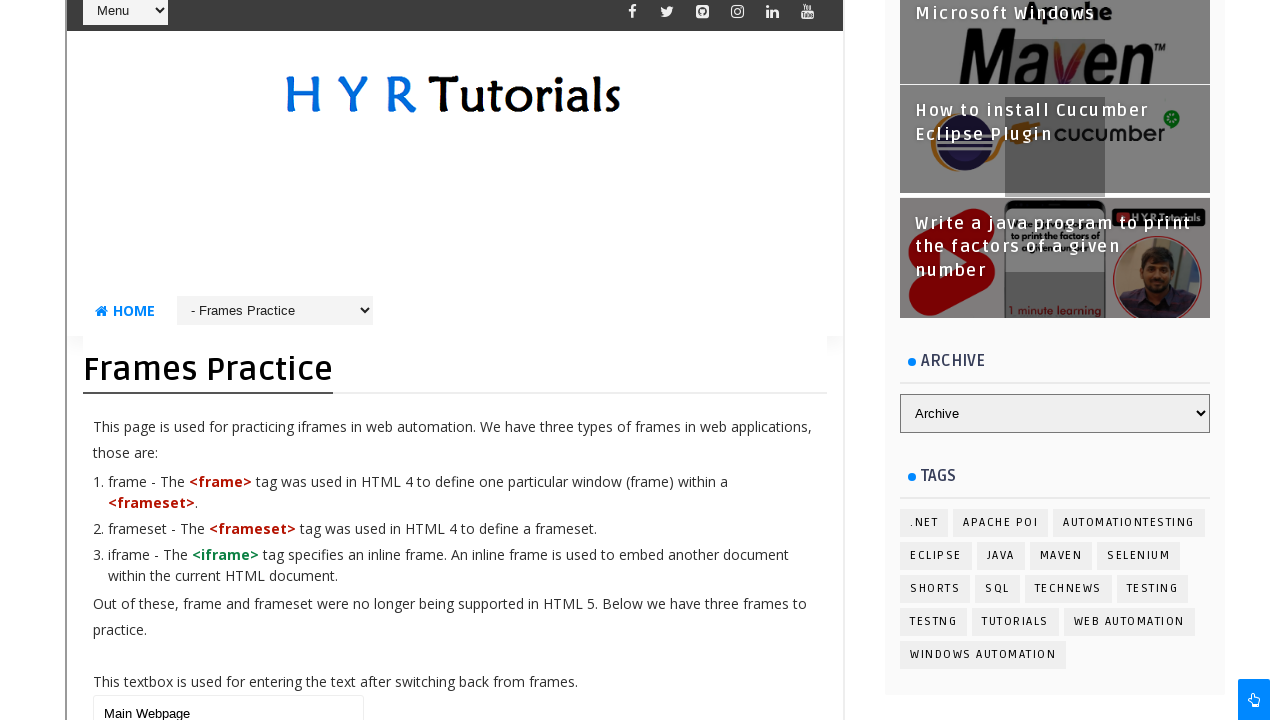

Cleared name field on main page on #name
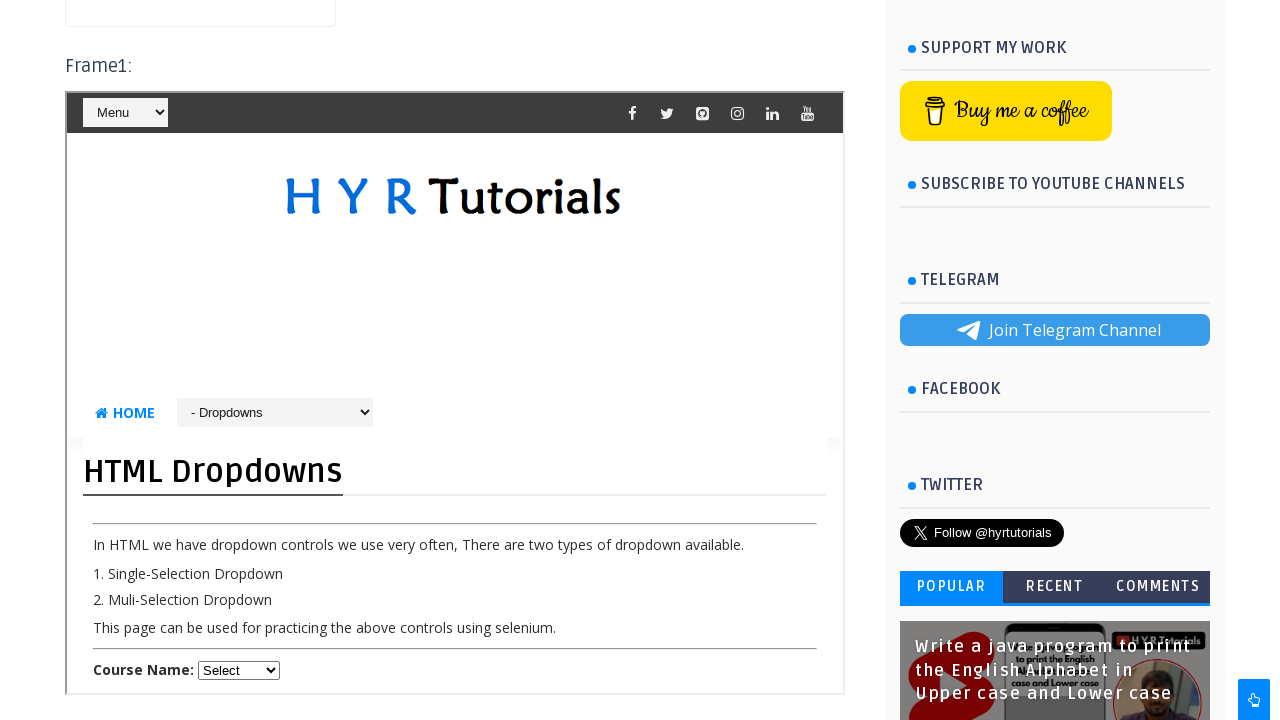

Filled name field on main page with 'Main Webpage' on #name
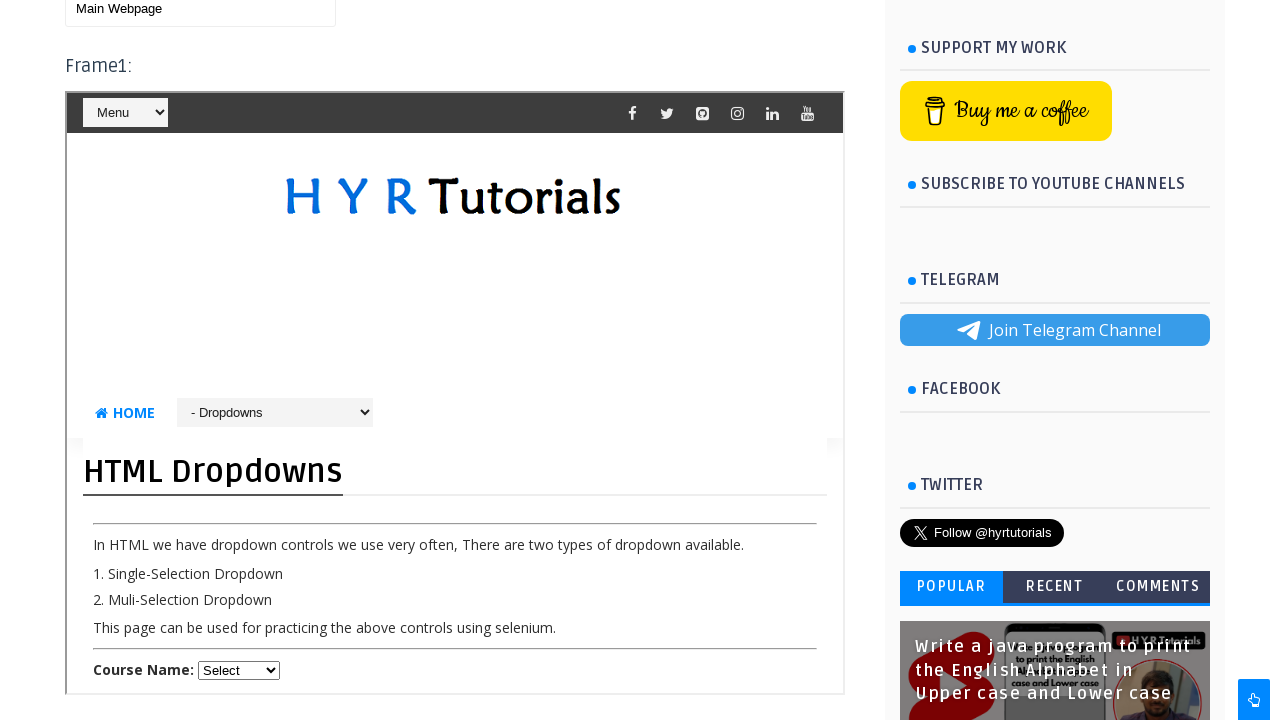

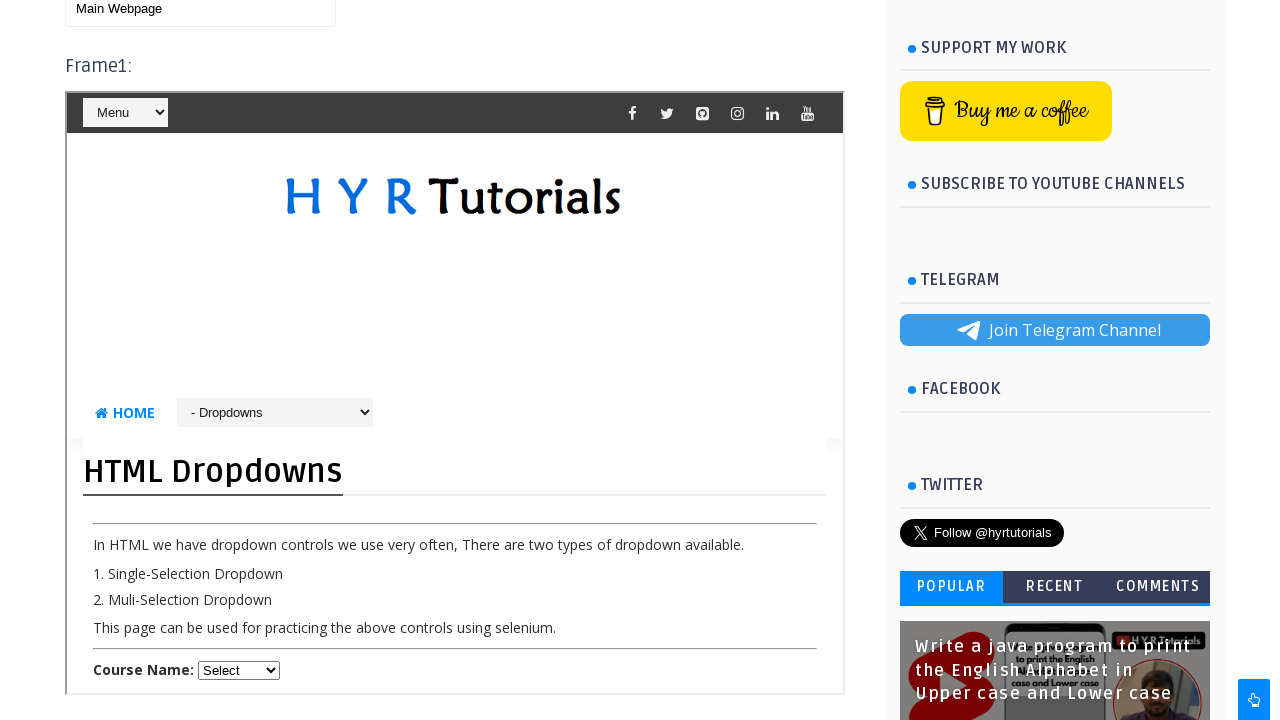